Tests a math problem form by reading a value, calculating the answer using a mathematical formula, filling the form fields, and submitting the solution

Starting URL: https://suninjuly.github.io/math.html

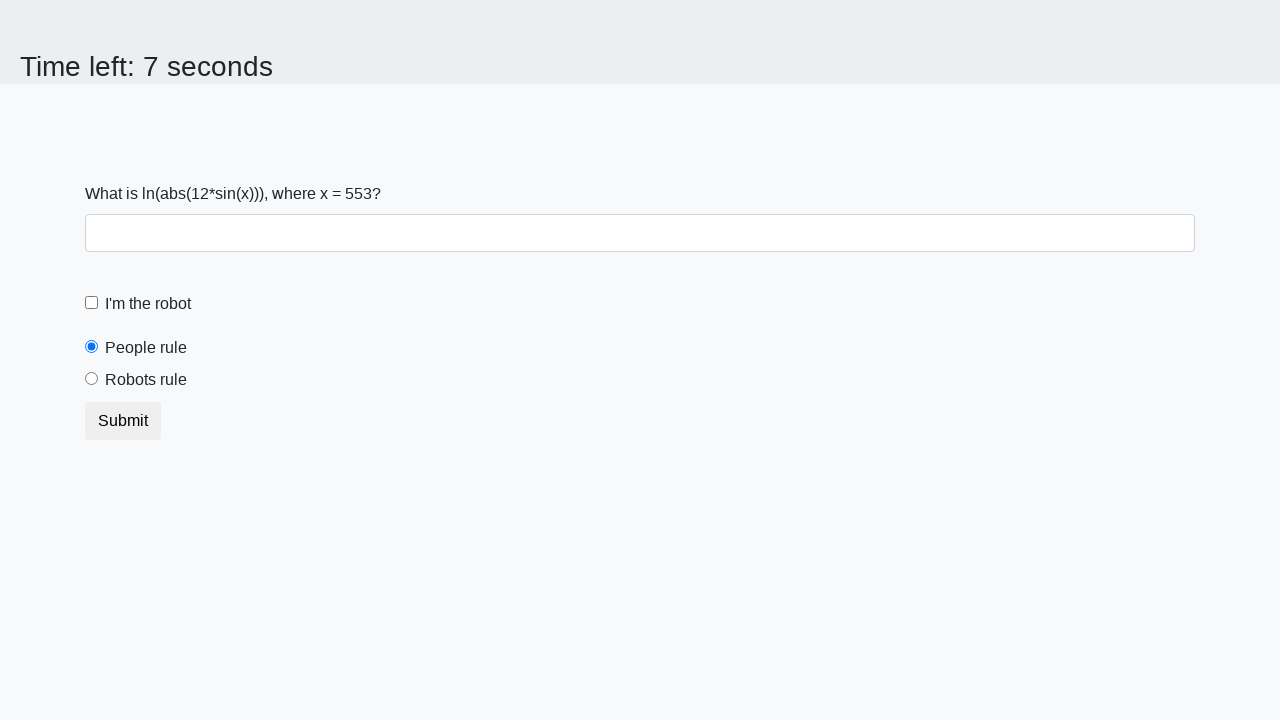

Located the input value element
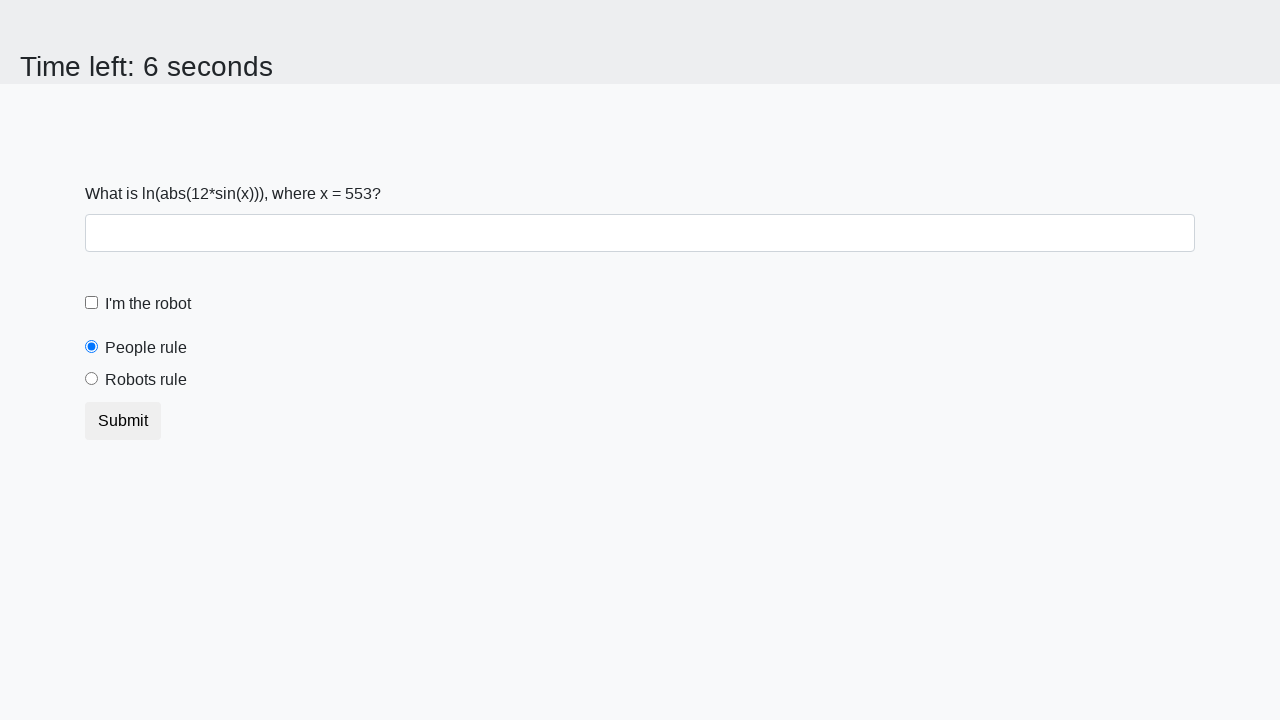

Read input value: 553
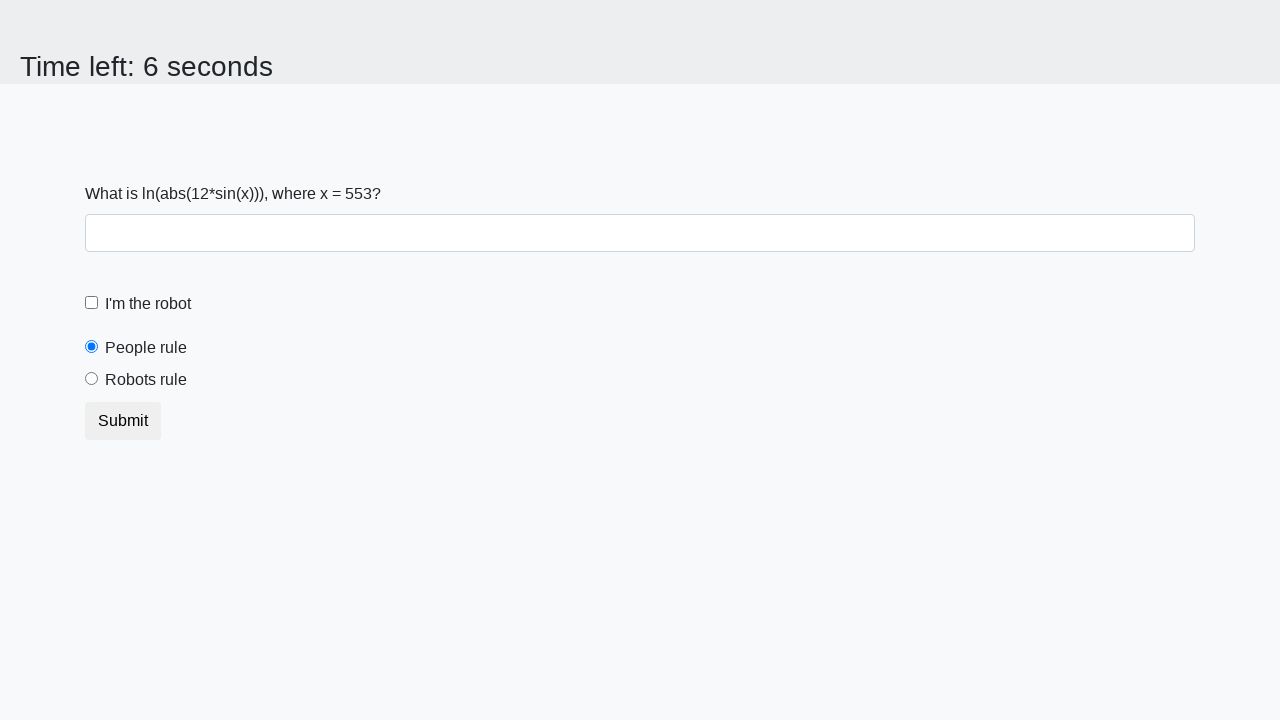

Calculated answer using formula: -0.04572599472795404
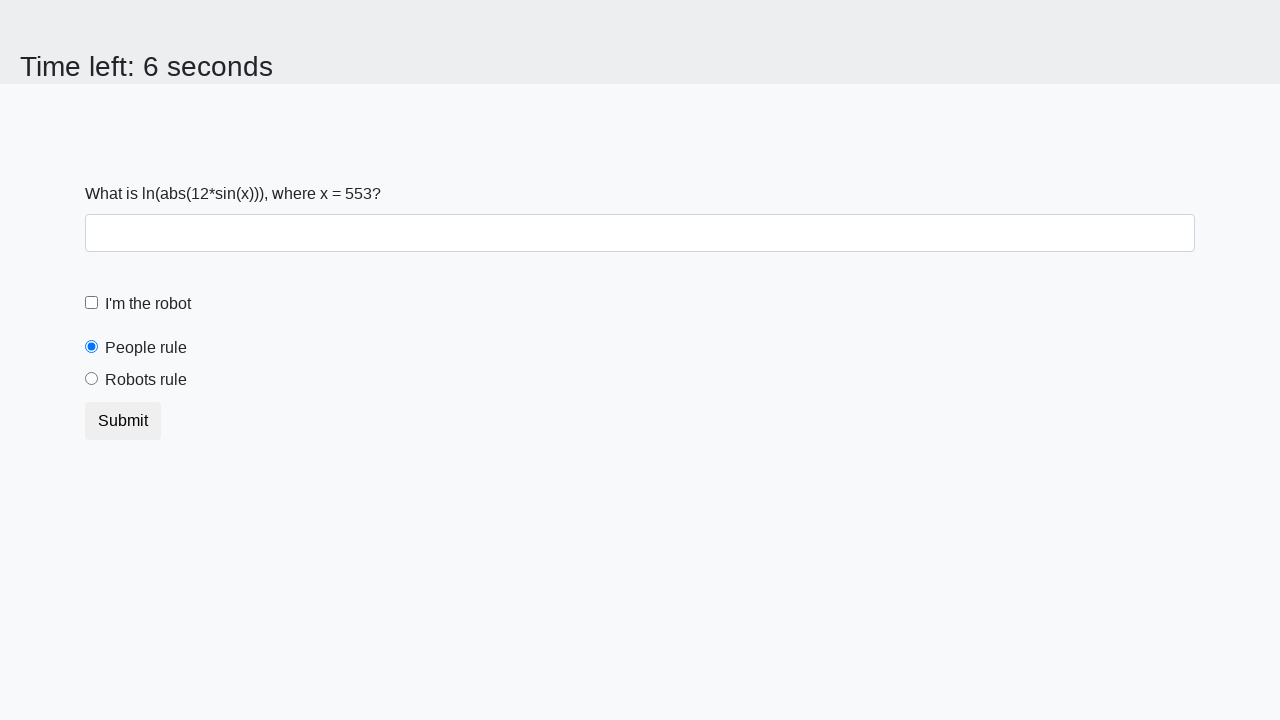

Filled answer field with calculated value: -0.04572599472795404 on #answer
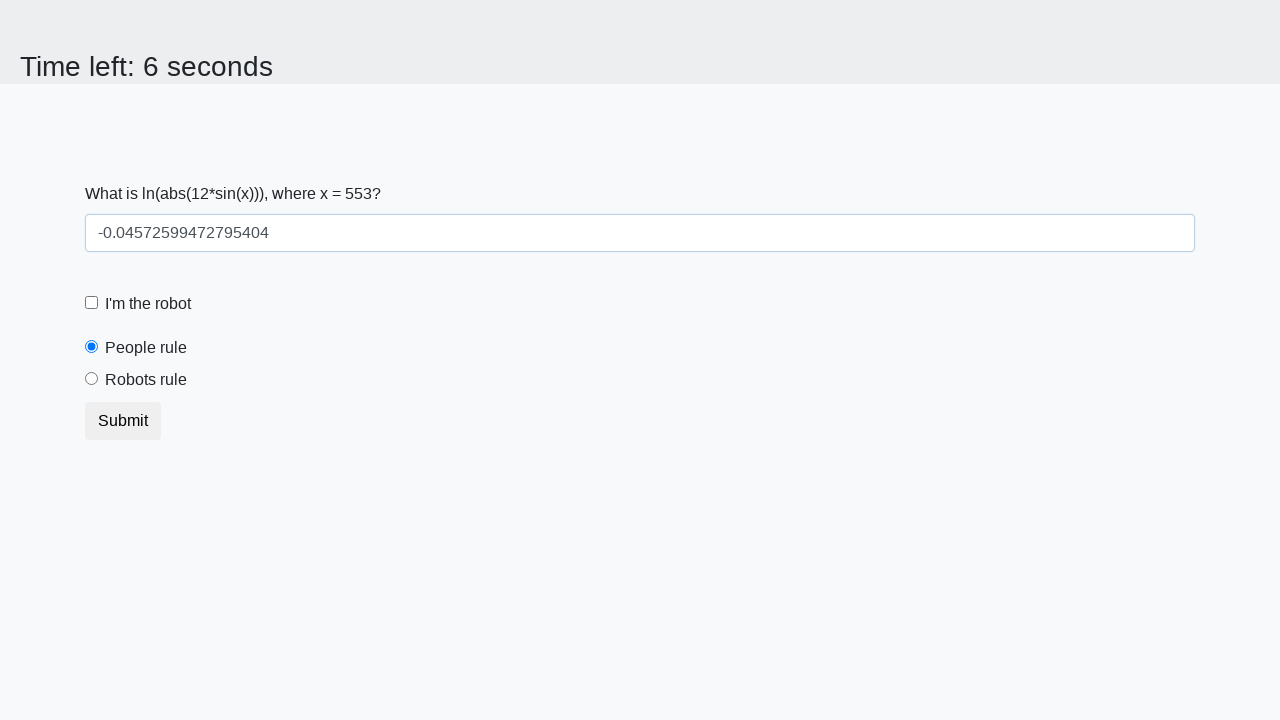

Clicked the robot checkbox at (92, 303) on #robotCheckbox
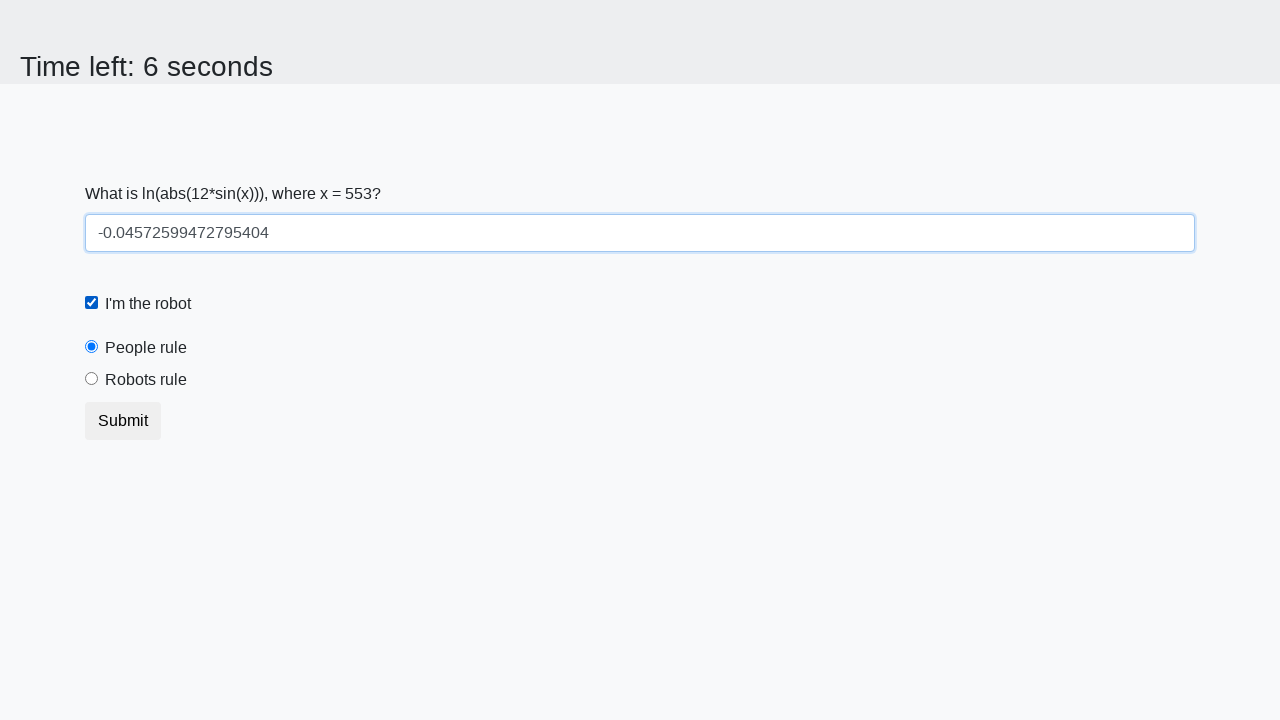

Selected the robots rule radio button at (92, 379) on #robotsRule
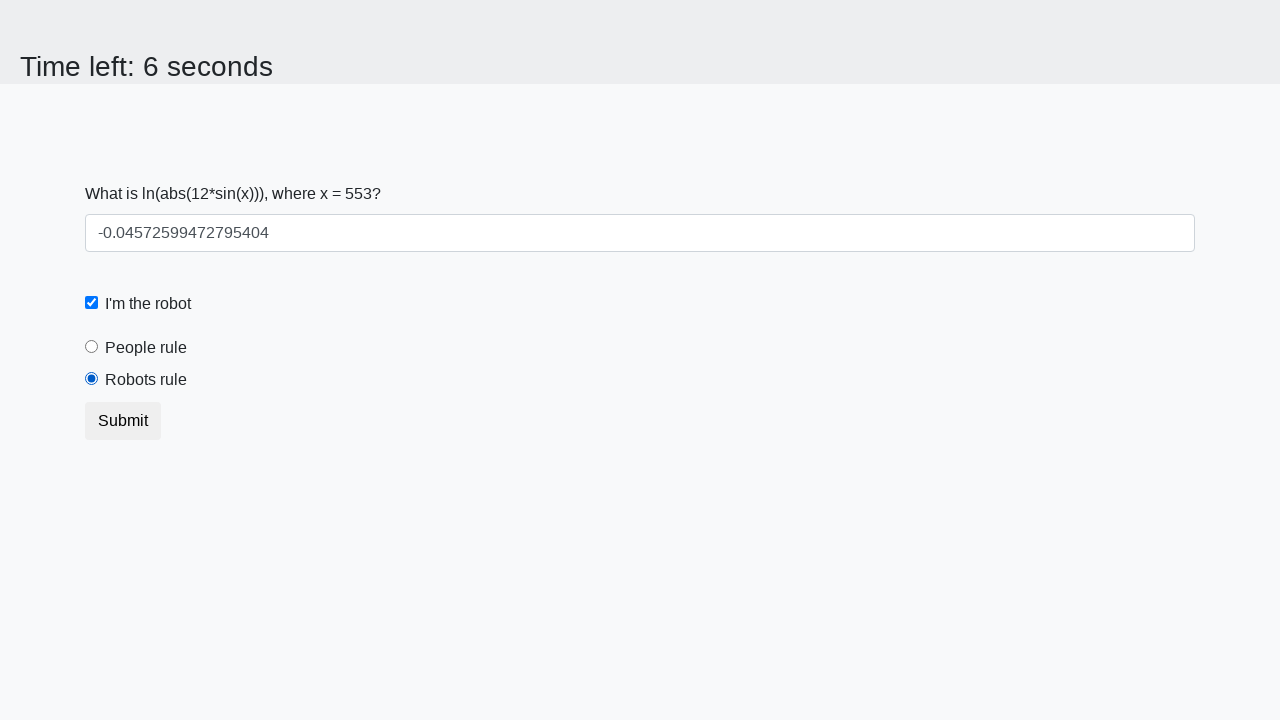

Clicked the submit button at (123, 421) on [type='submit']
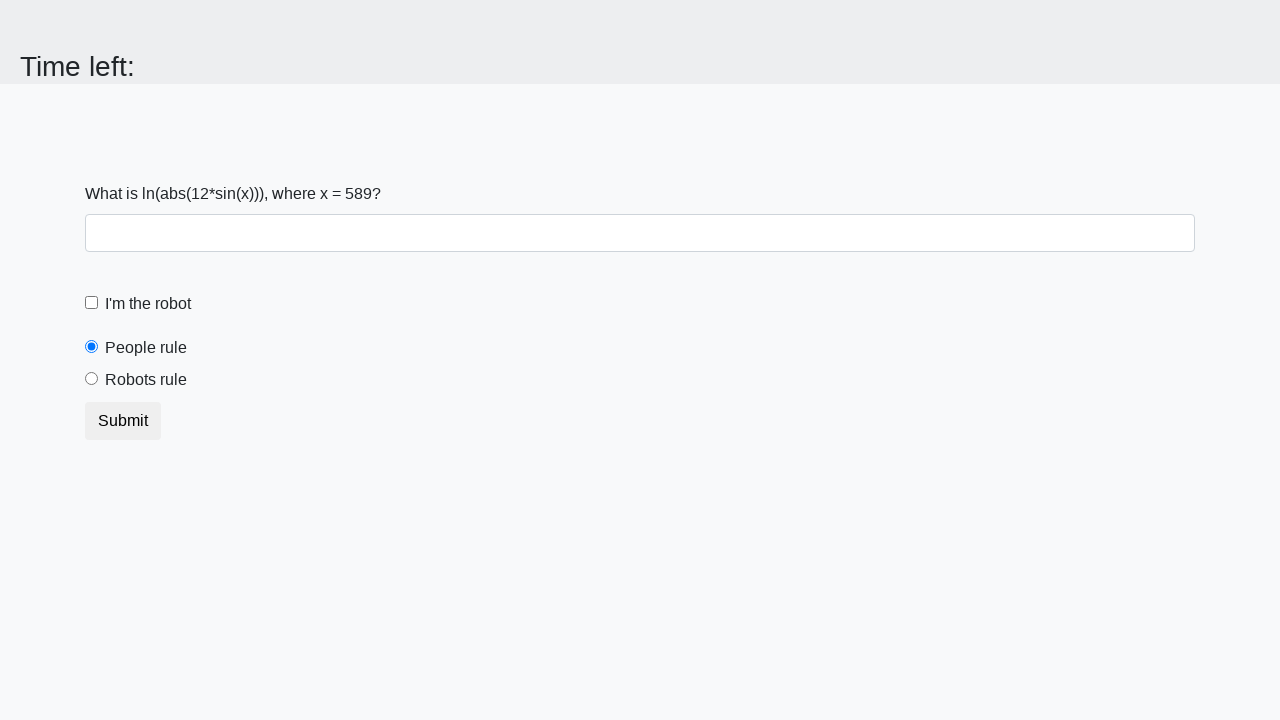

Set up alert handler to accept dialogs
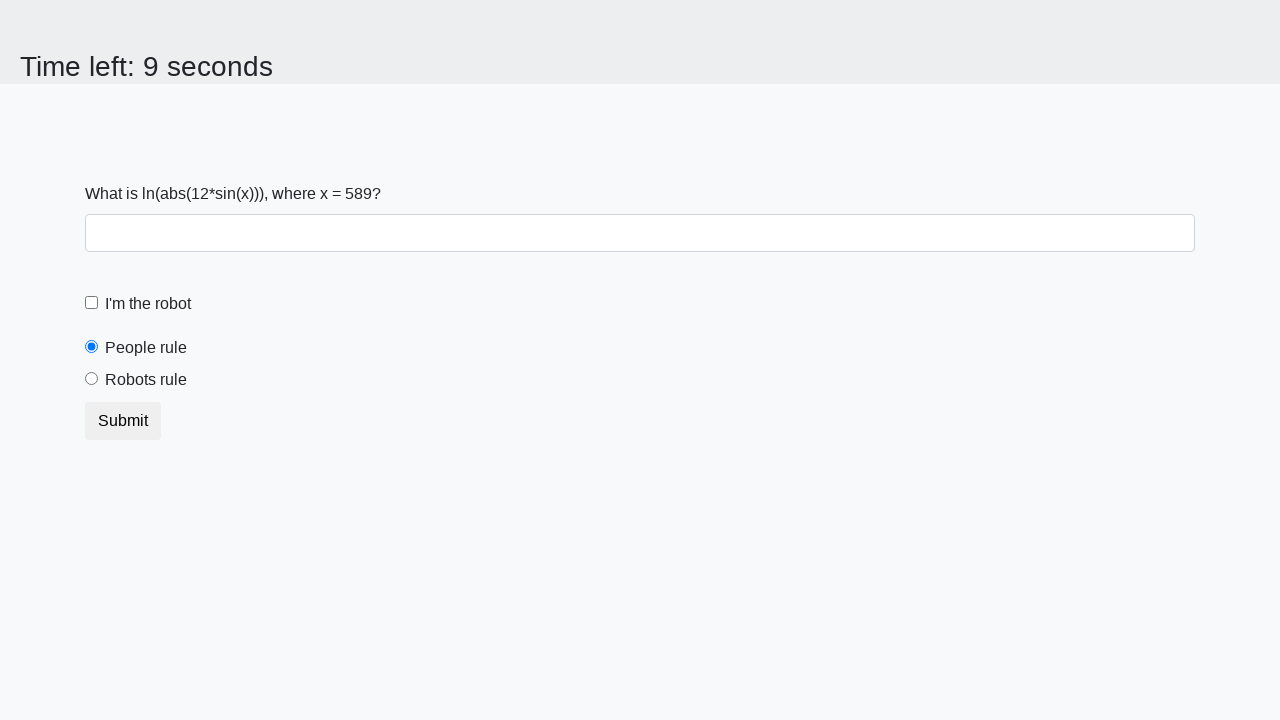

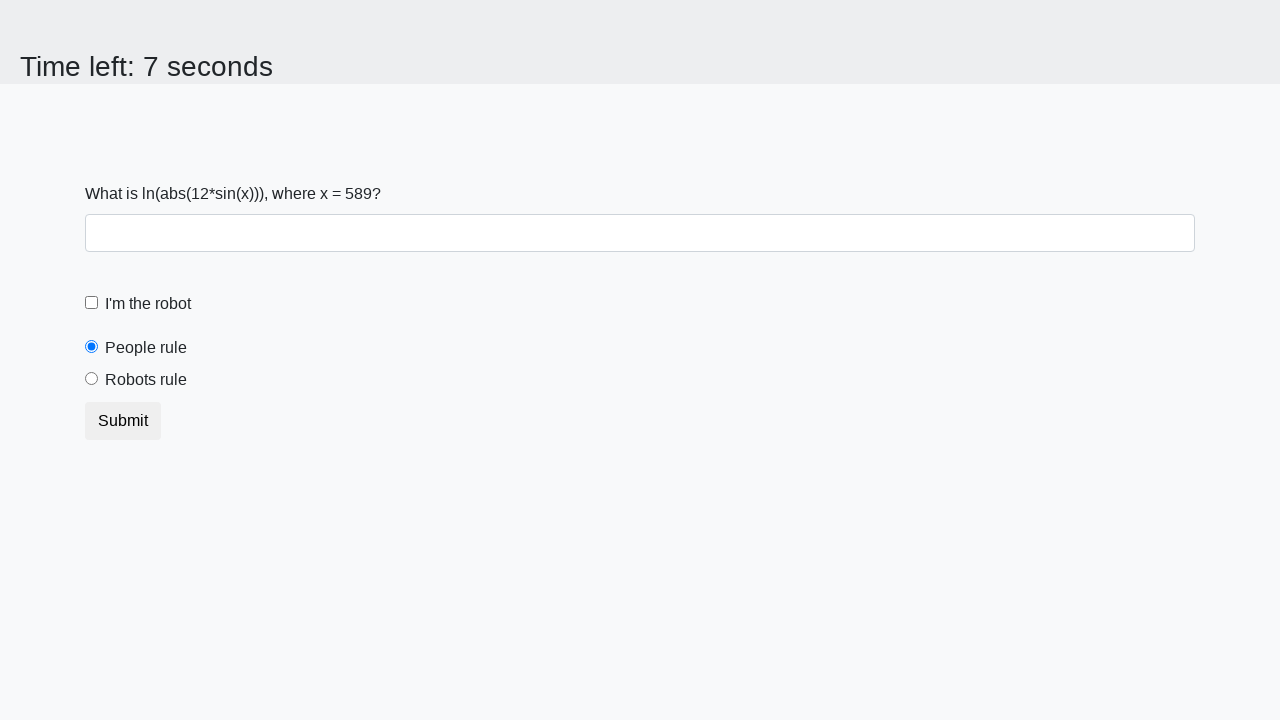